Tests drag and drop functionality on the jQuery UI droppable demo page by dragging an element onto a drop target within an iframe

Starting URL: https://jqueryui.com/droppable/

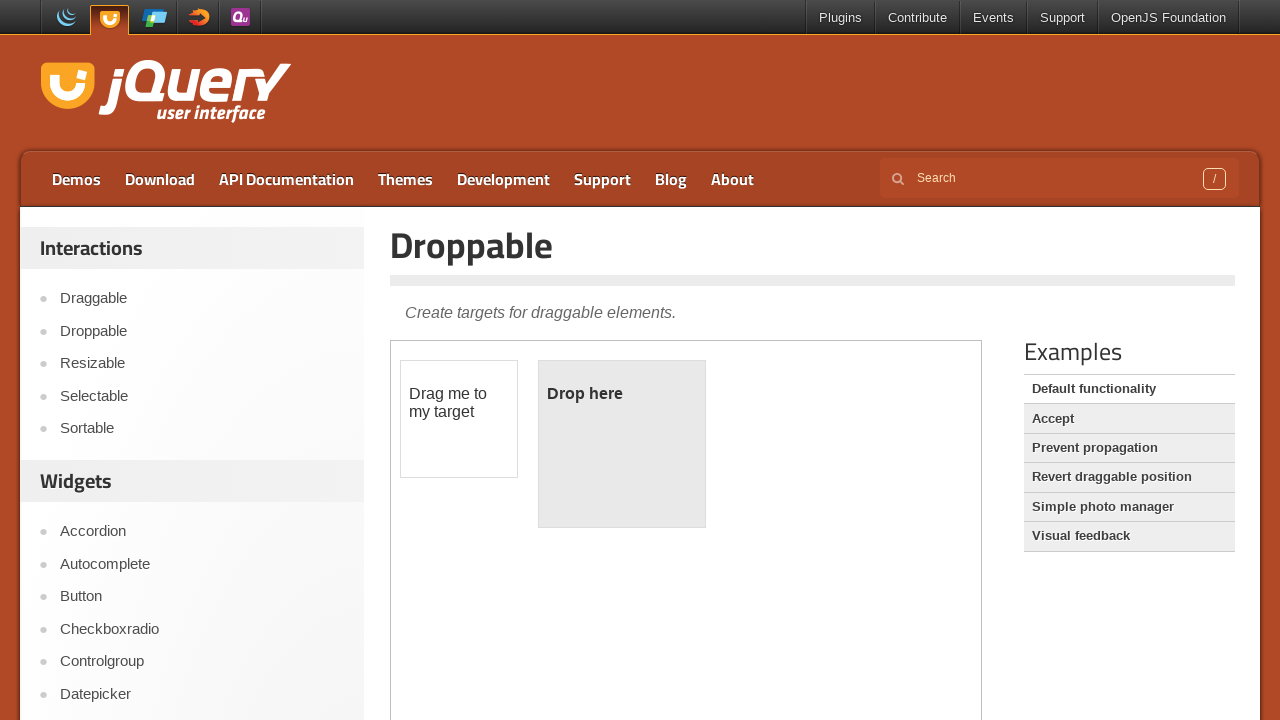

Located the demo frame iframe
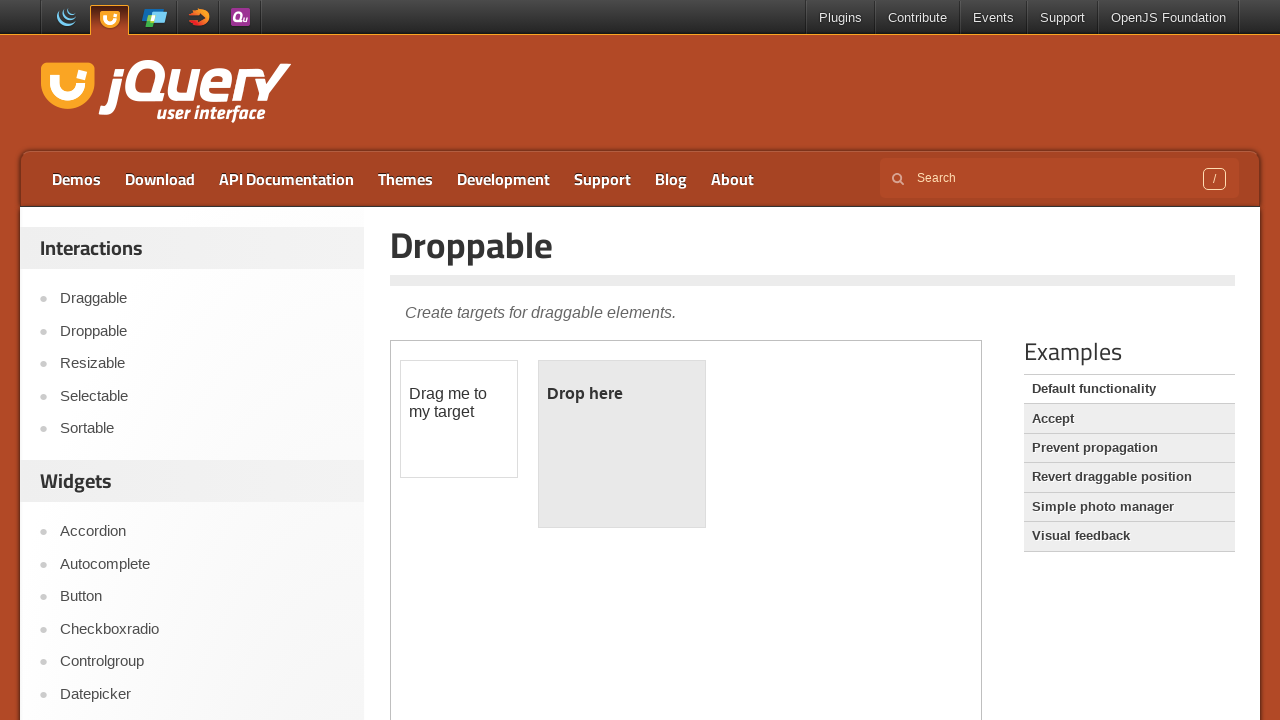

Located the draggable element
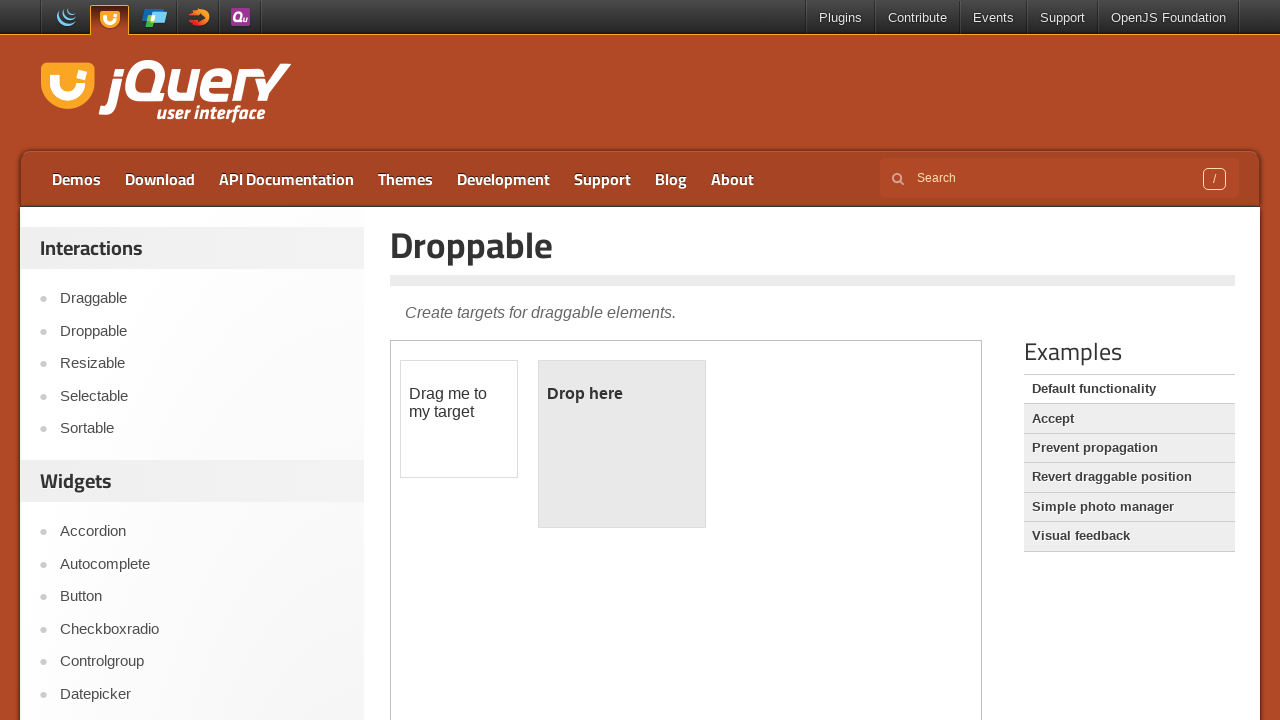

Located the droppable element
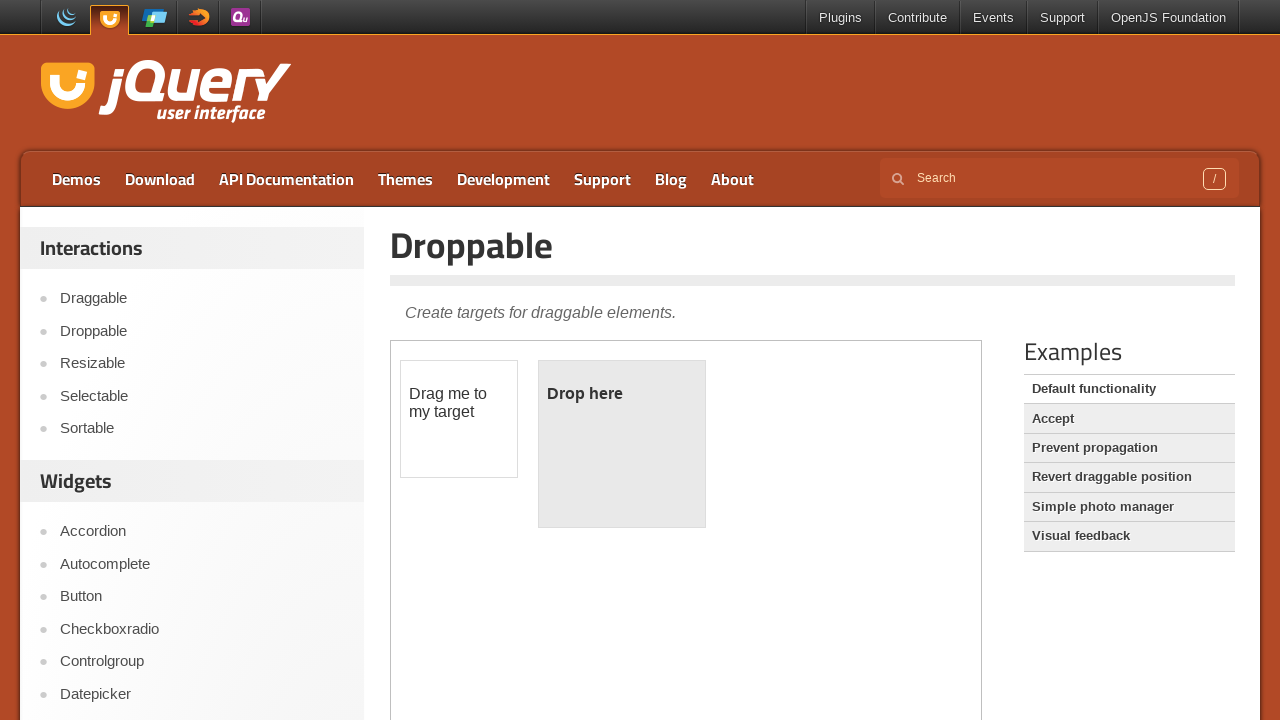

Dragged the draggable element onto the droppable target at (622, 444)
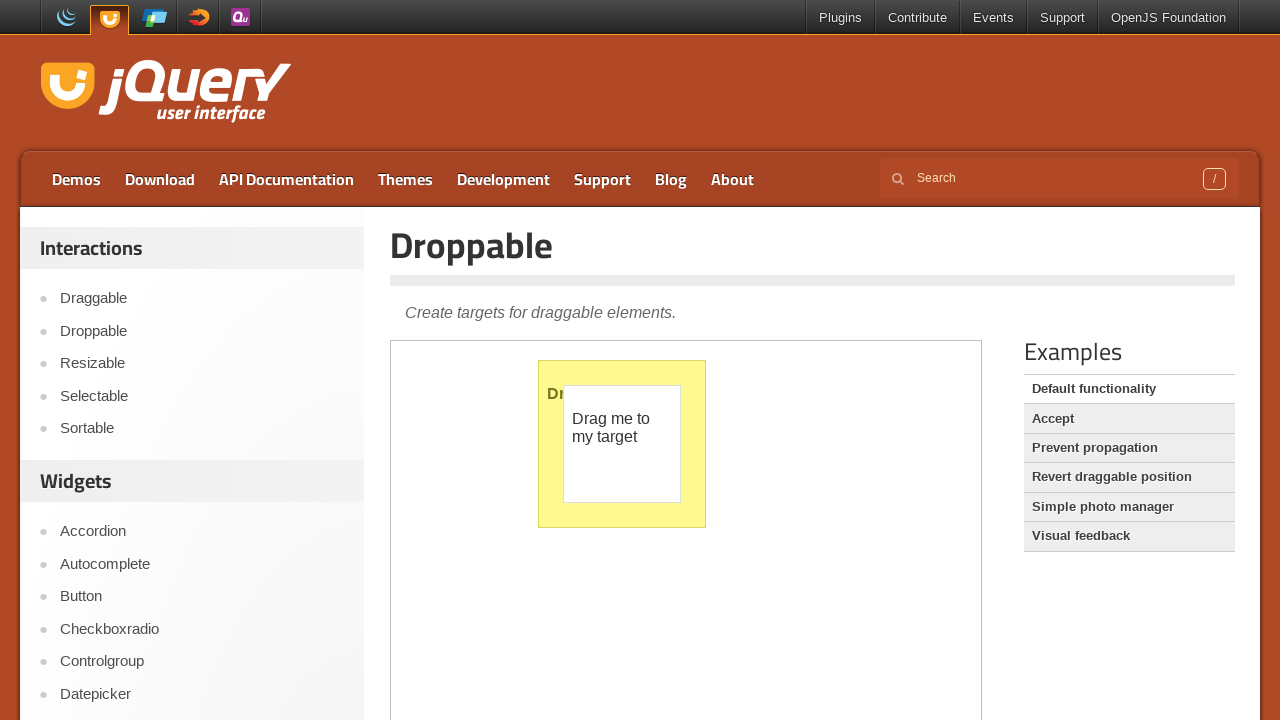

Verified that the drop was successful and 'Dropped!' message appeared
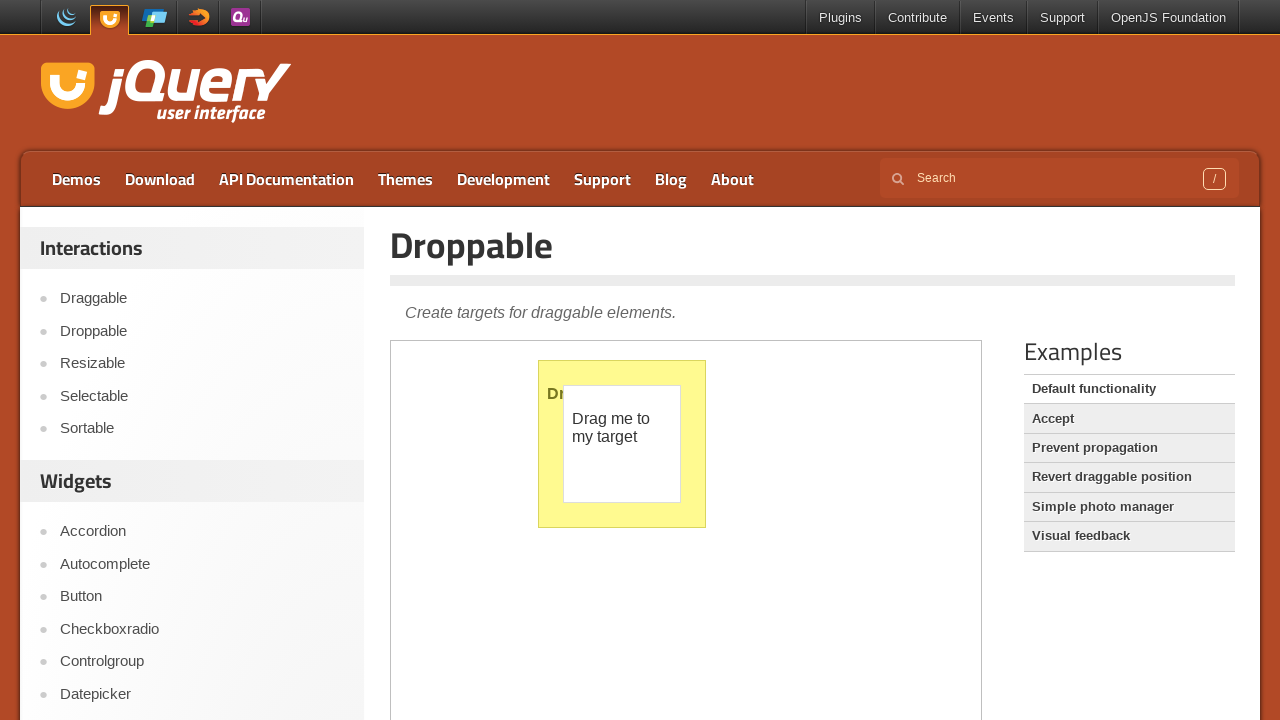

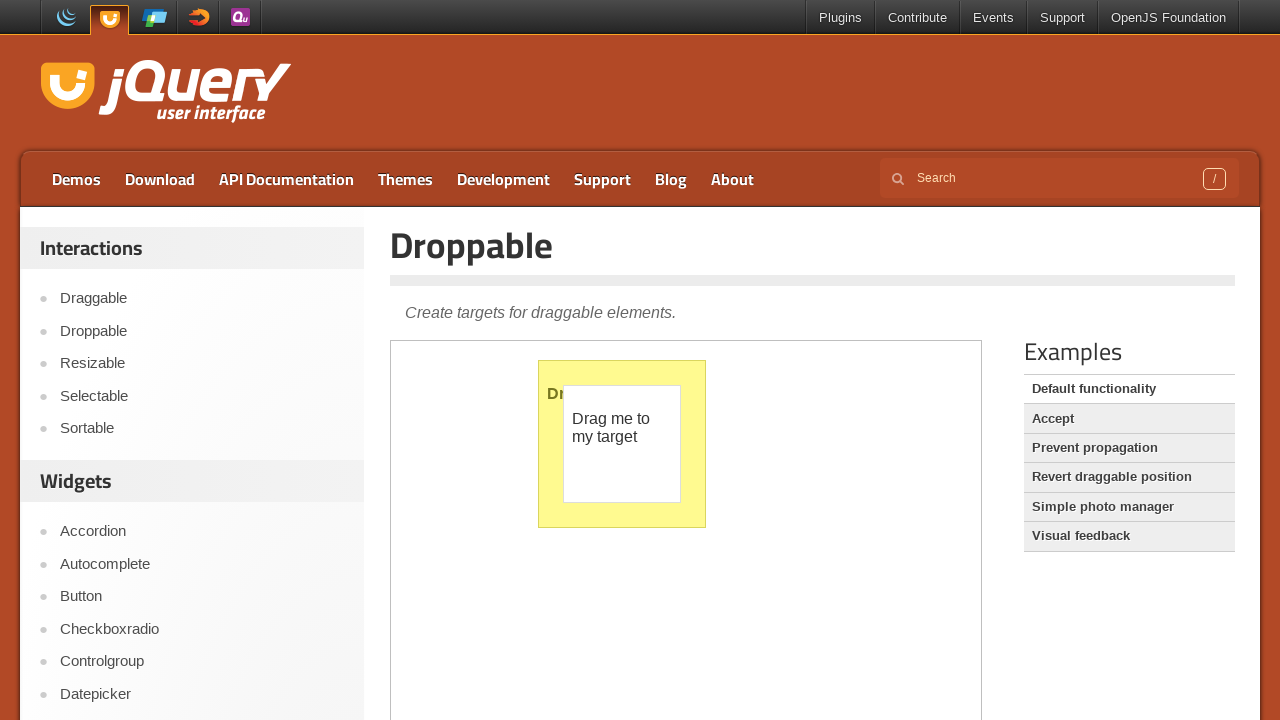